Navigates to User Inyerface website and clicks on the start link to begin the UX challenge

Starting URL: https://userinyerface.com

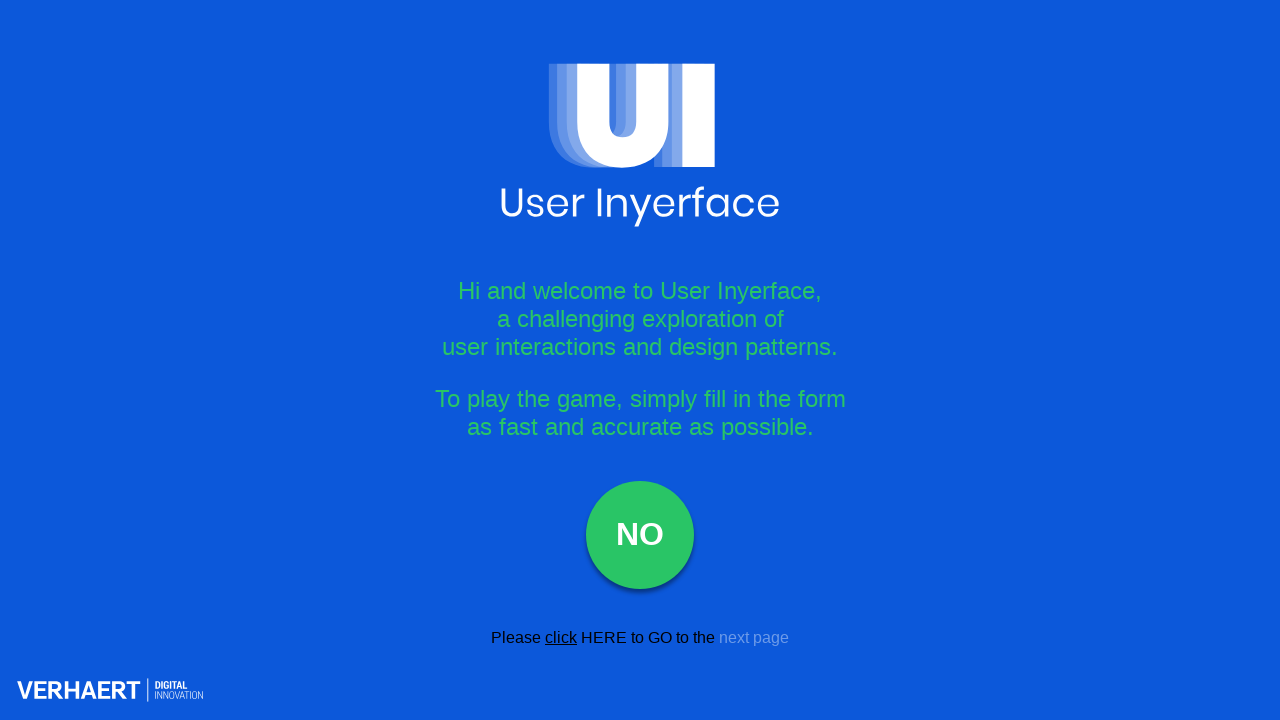

Navigated to User Inyerface website
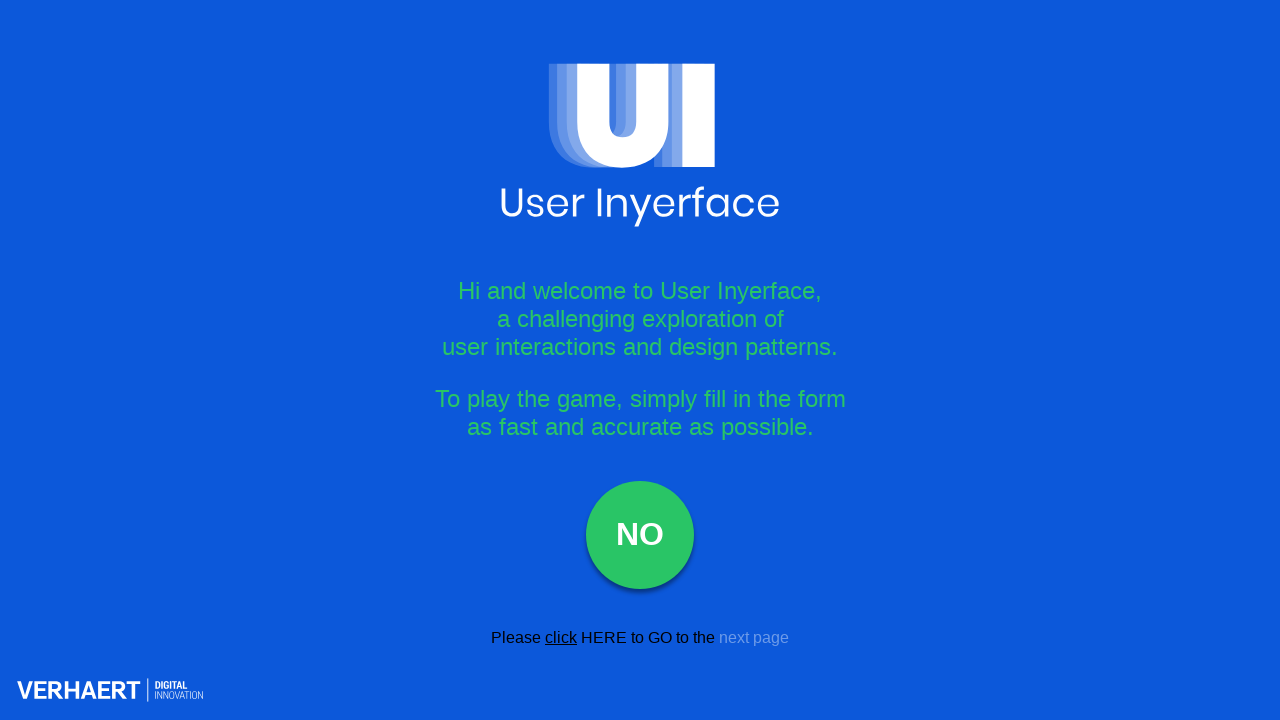

Clicked on the start link to begin the UX challenge at (604, 637) on .start__link
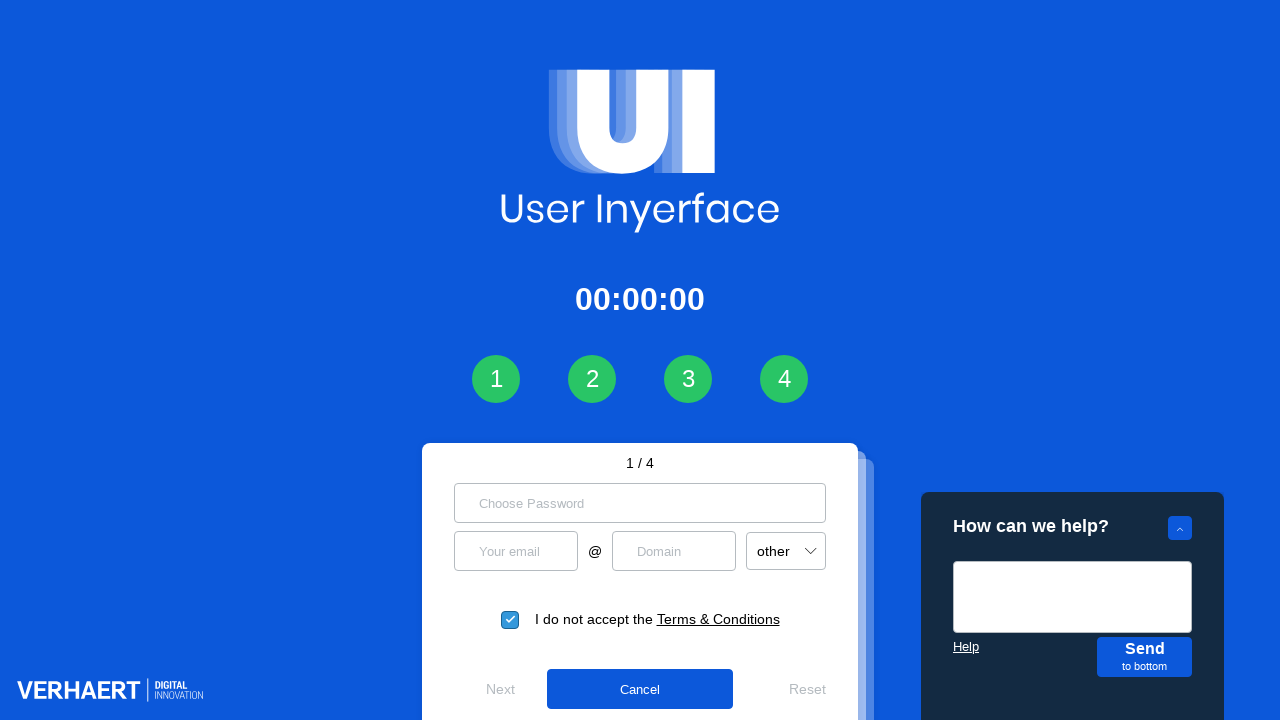

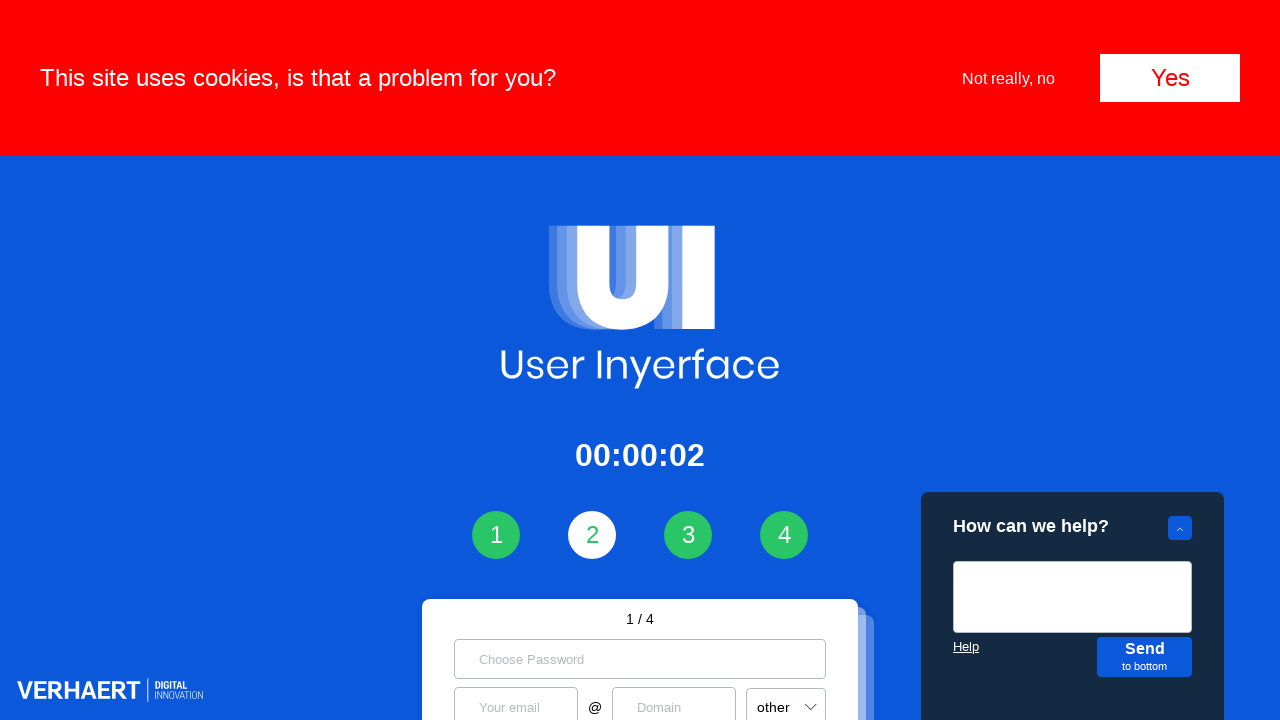